Tests handling multiple browser sessions by opening two pages simultaneously and verifying both load GitHub correctly.

Starting URL: https://github.com

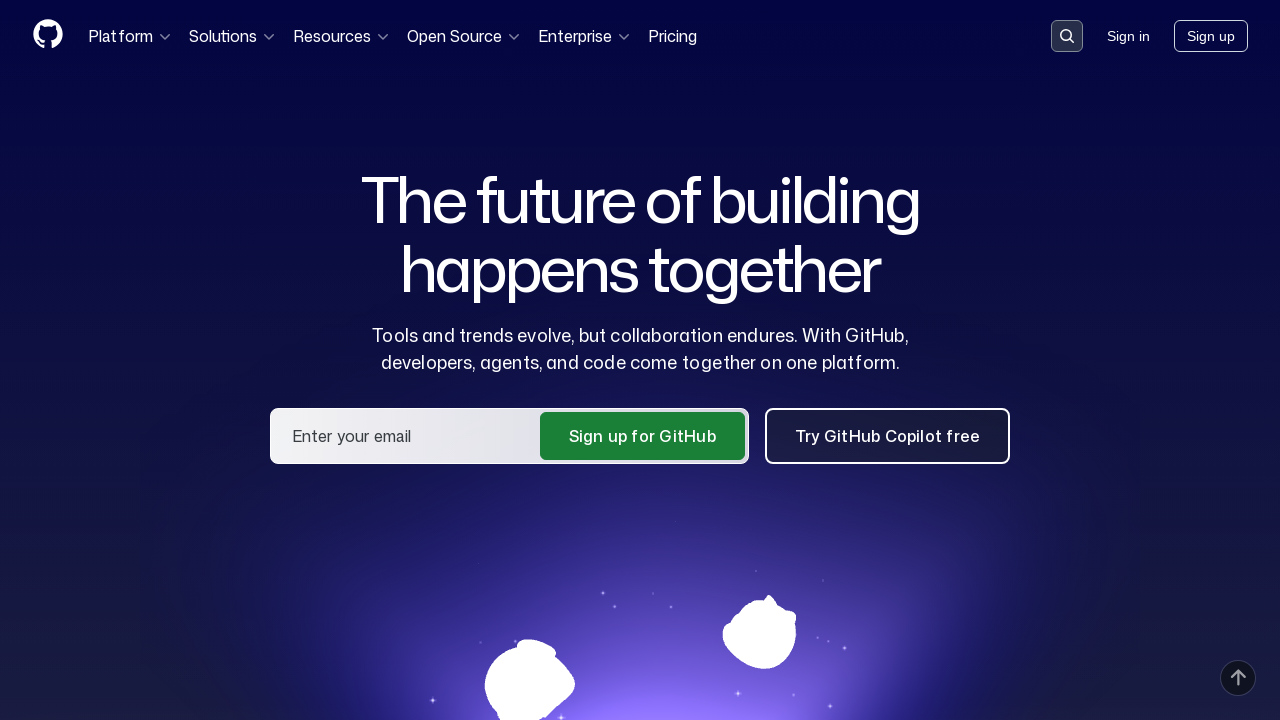

Created a second page in the same browser context
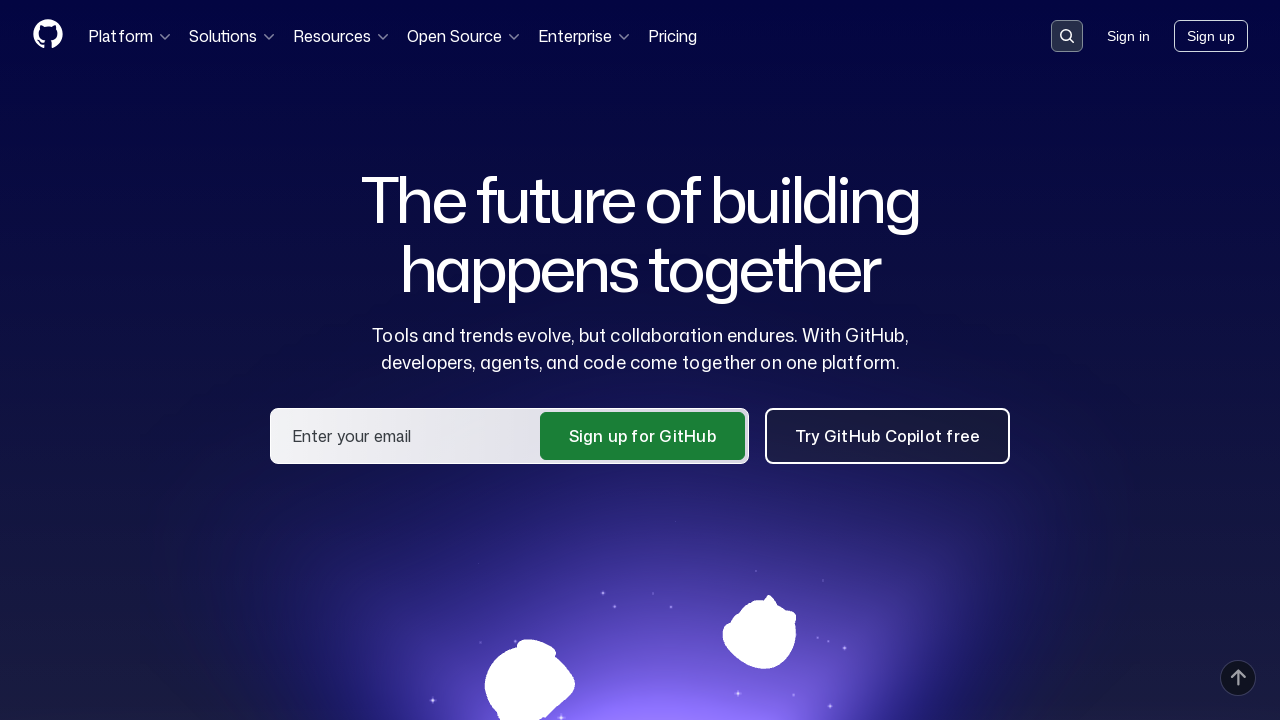

Navigated second page to https://github.com
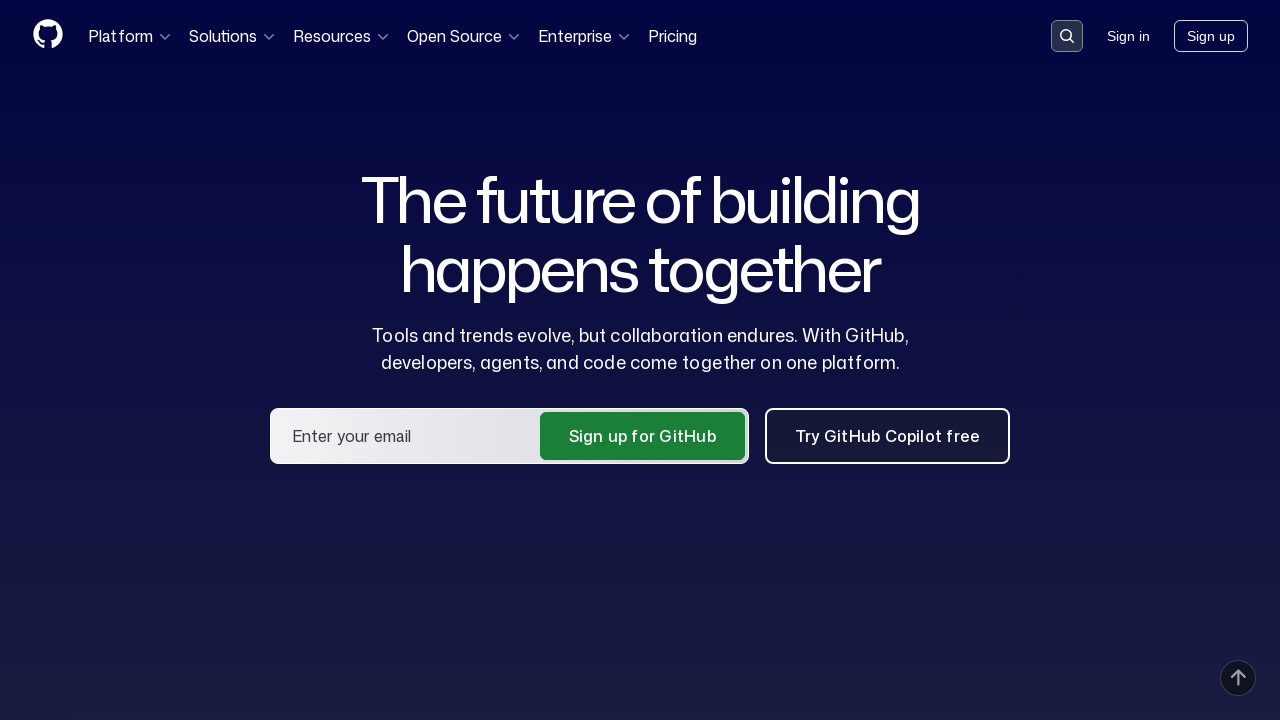

Verified first page has GitHub title
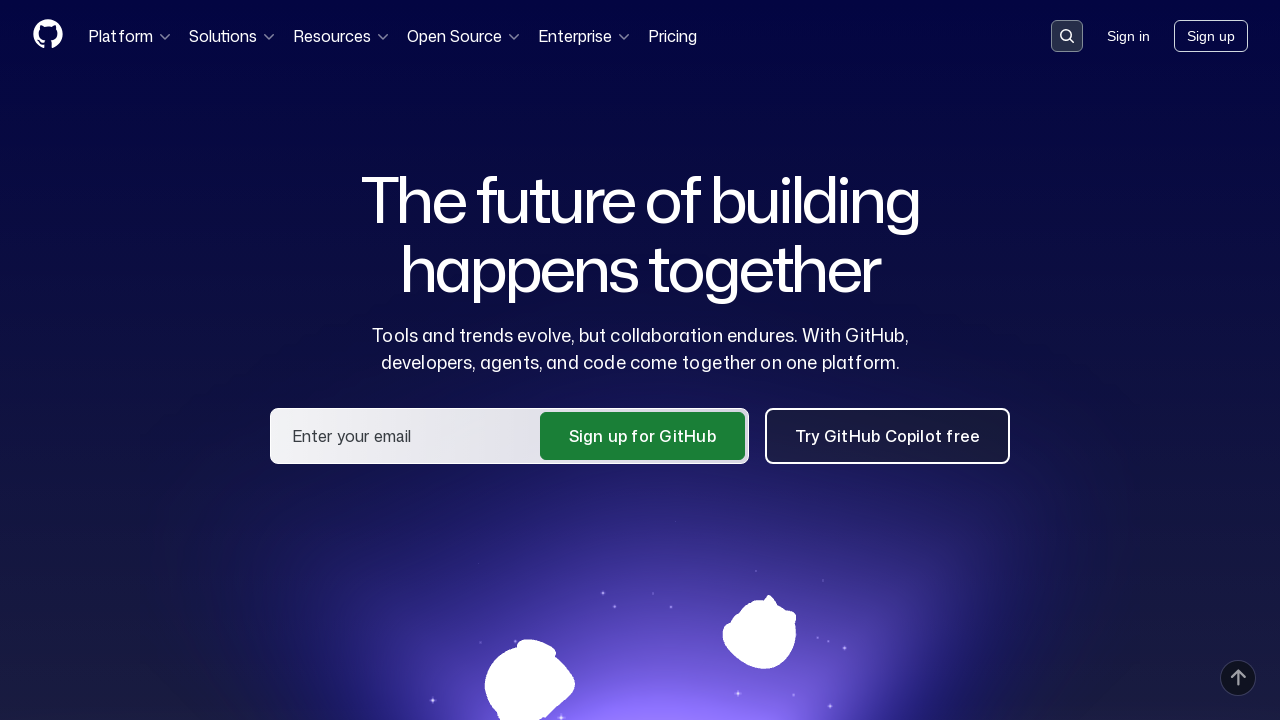

Verified second page has GitHub title
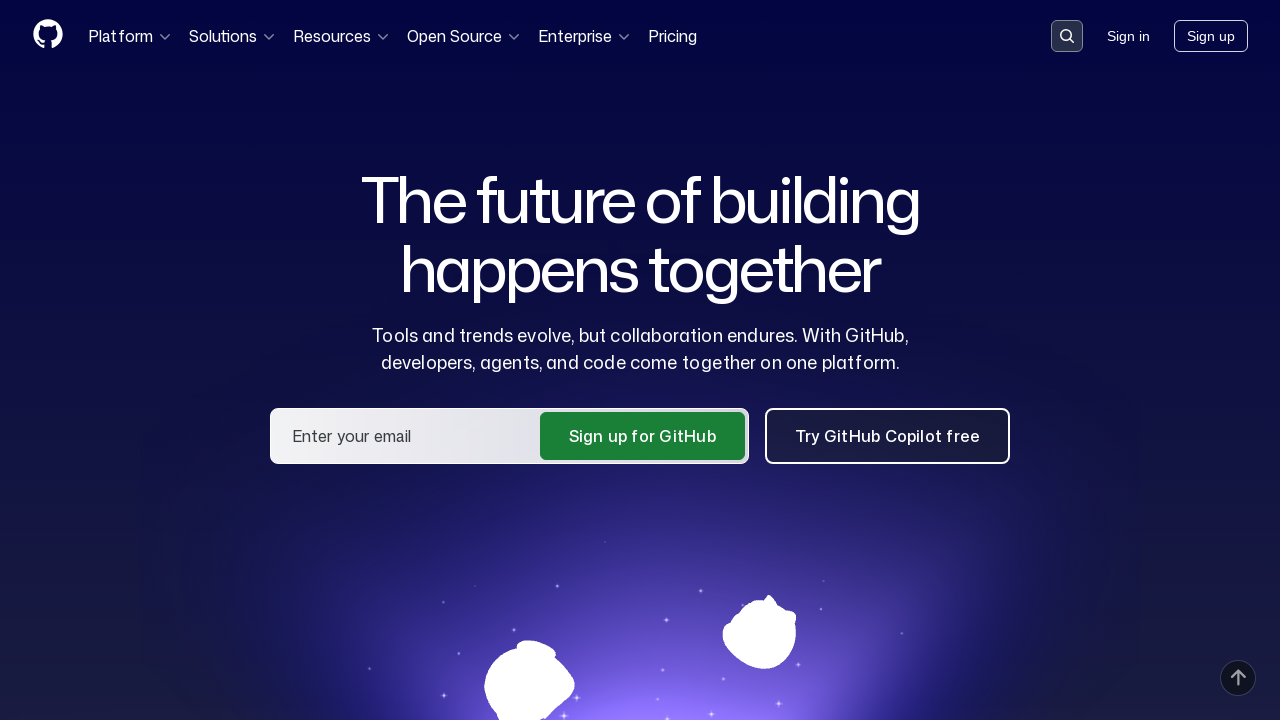

Closed the second page
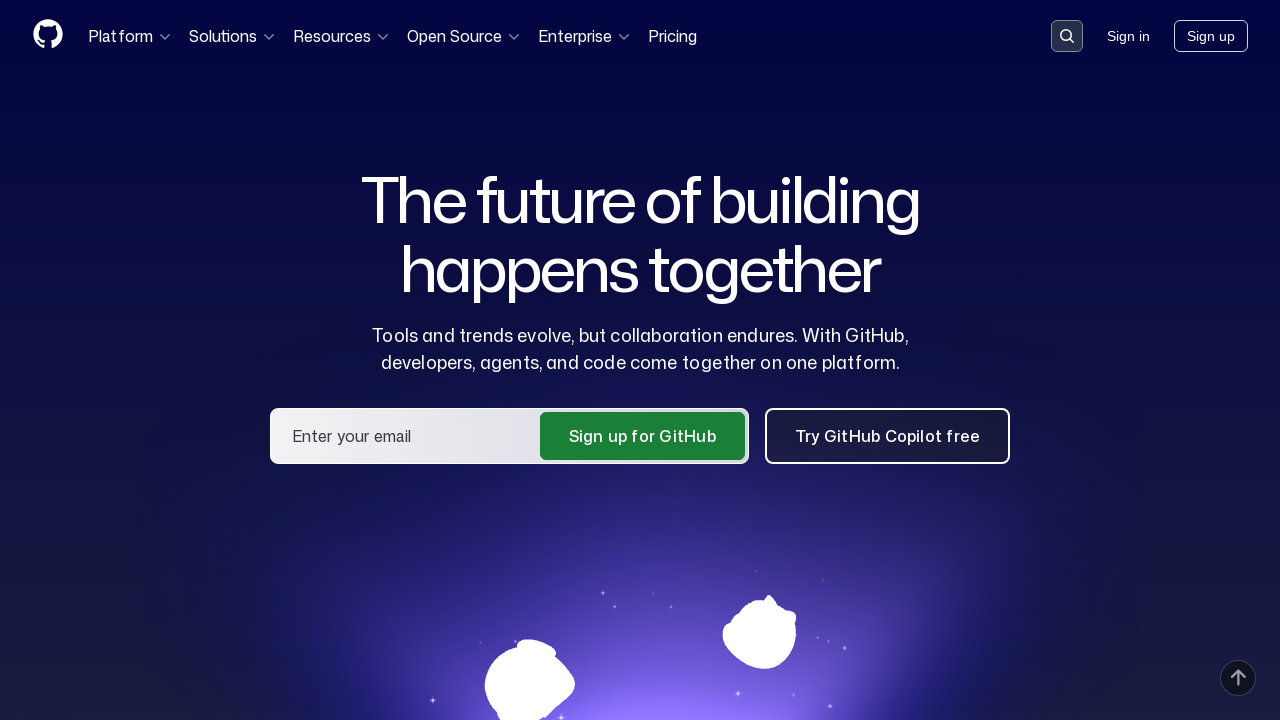

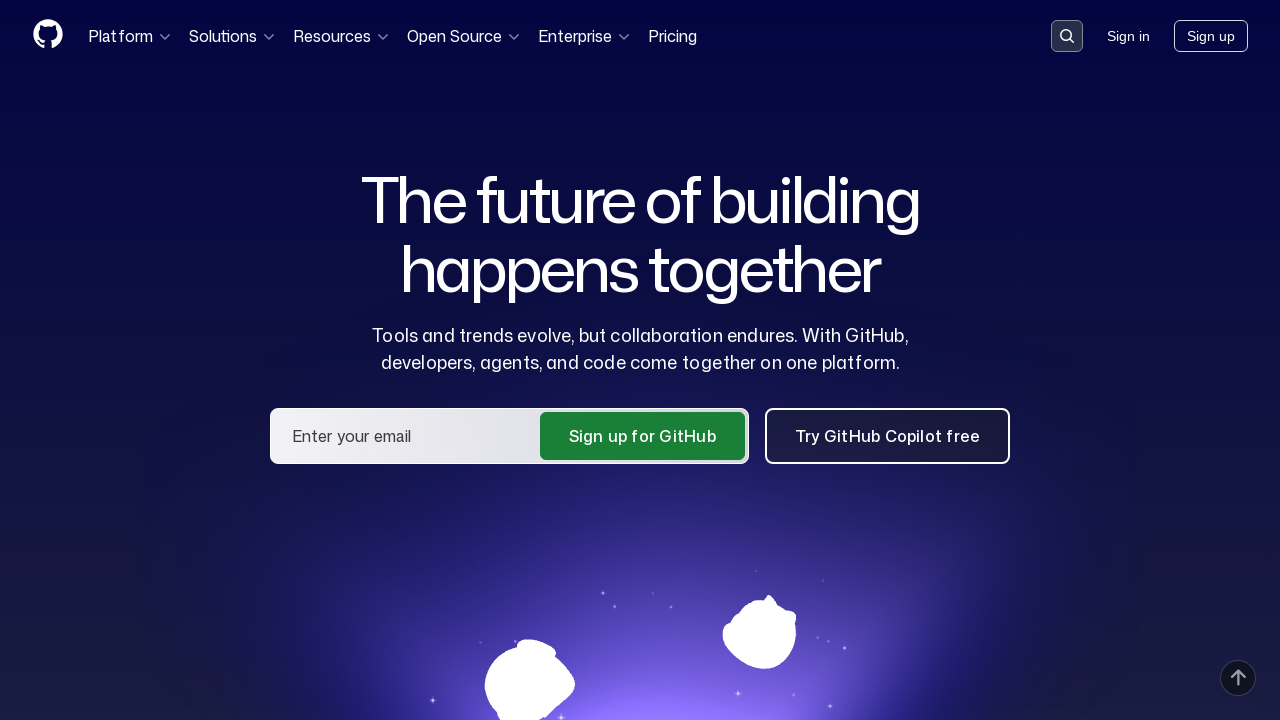